Tests drag-and-drop mouse interaction by navigating to jQuery UI's draggable demo, switching to the iframe containing the demo, and dragging an element by 100 pixels in both x and y directions.

Starting URL: http://jqueryui.com/draggable/

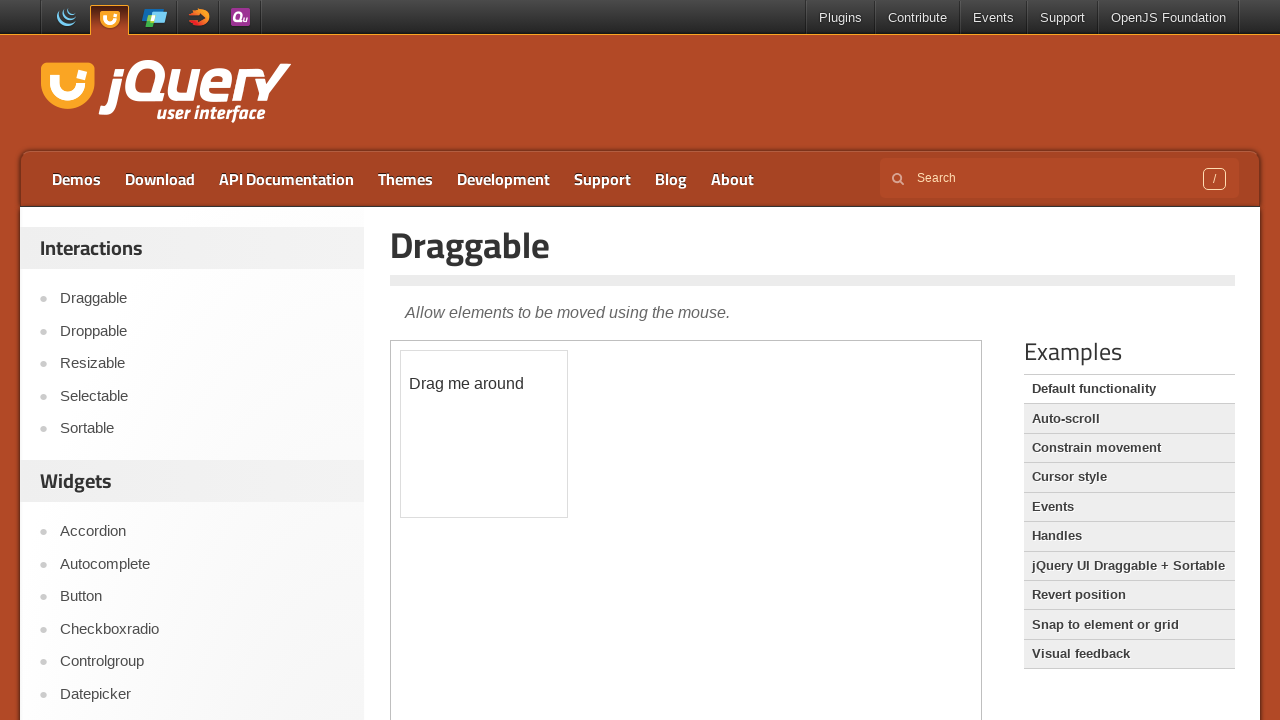

Navigated to jQuery UI draggable demo page
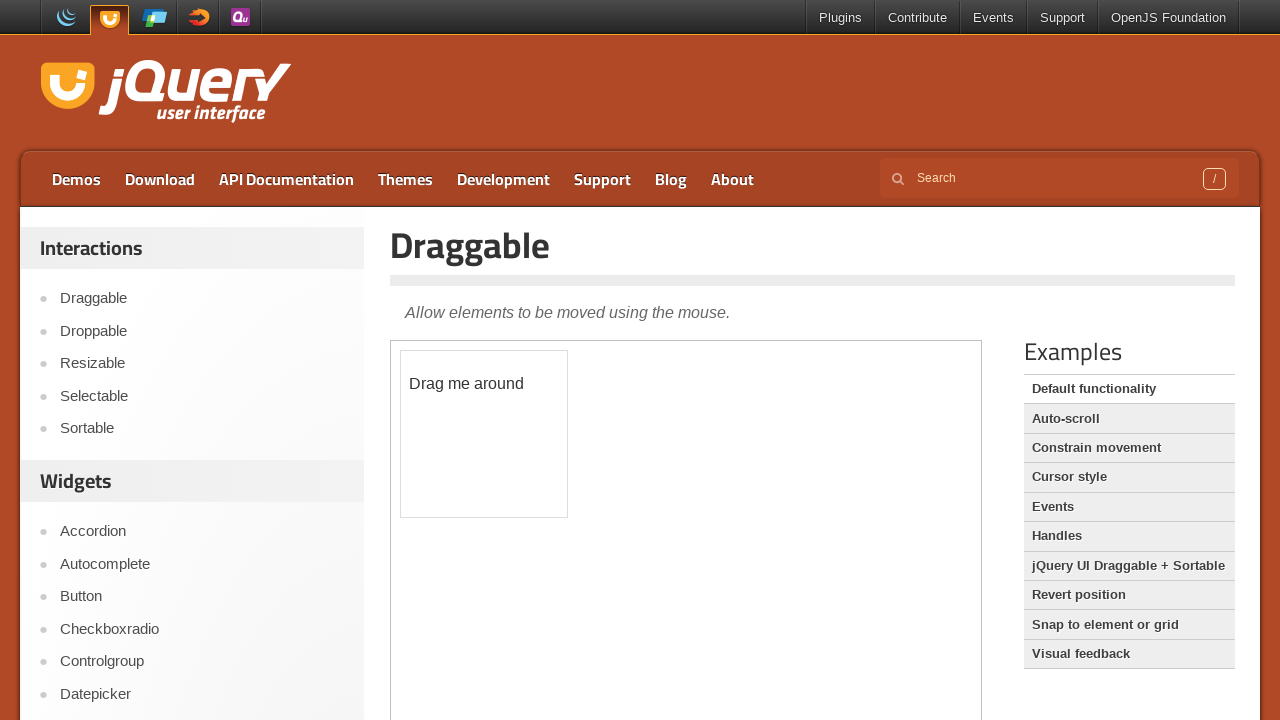

Located the iframe containing the draggable demo
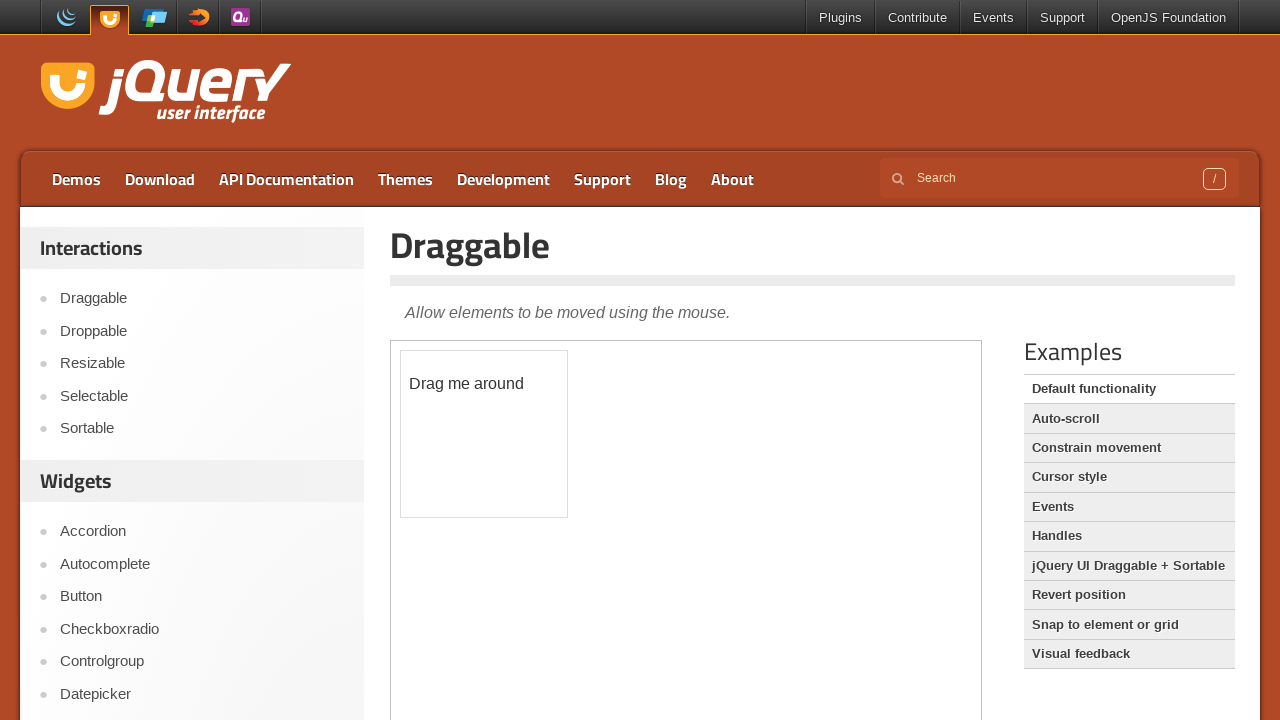

Located the draggable element with id 'draggable' in the iframe
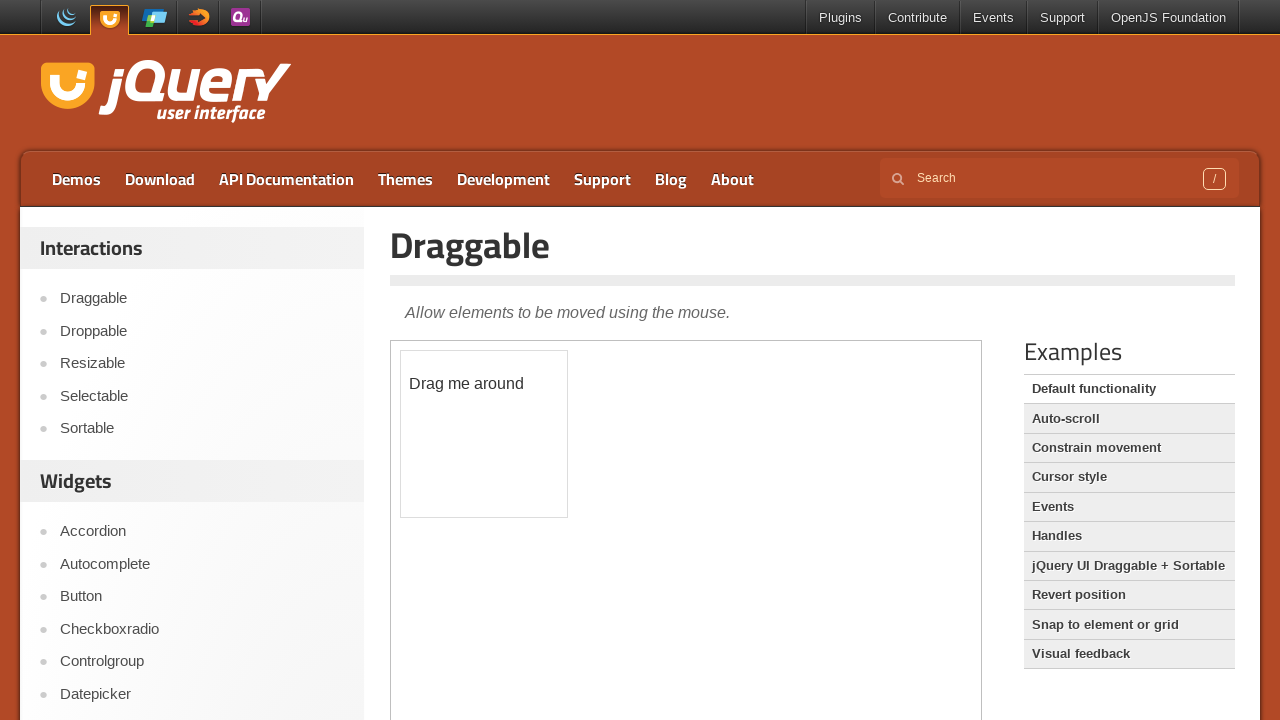

Draggable element became visible
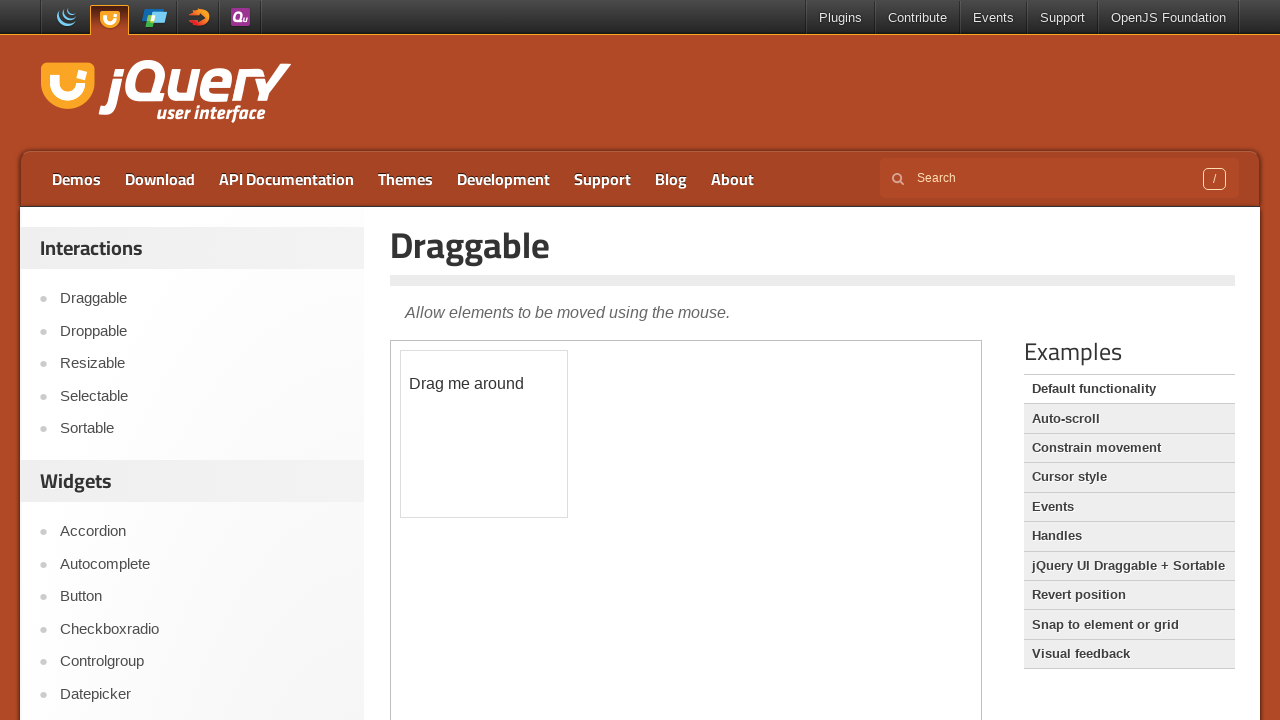

Dragged the element 100 pixels right and 100 pixels down at (501, 451)
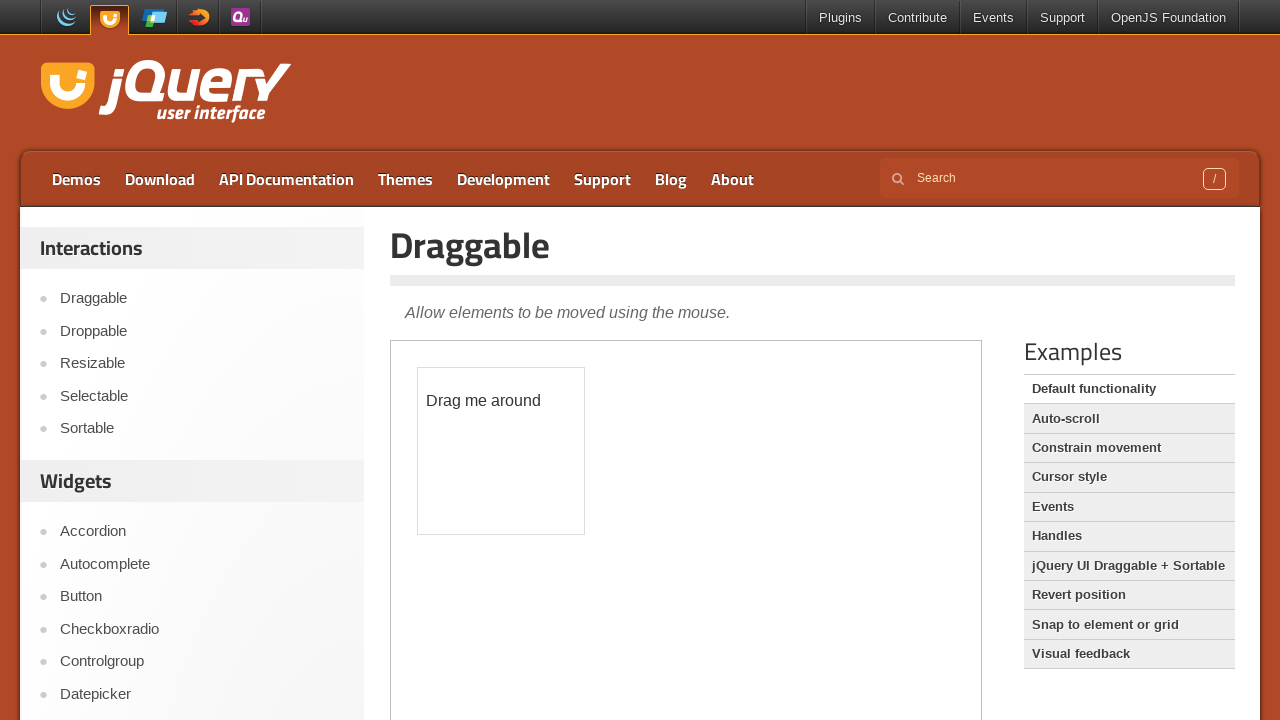

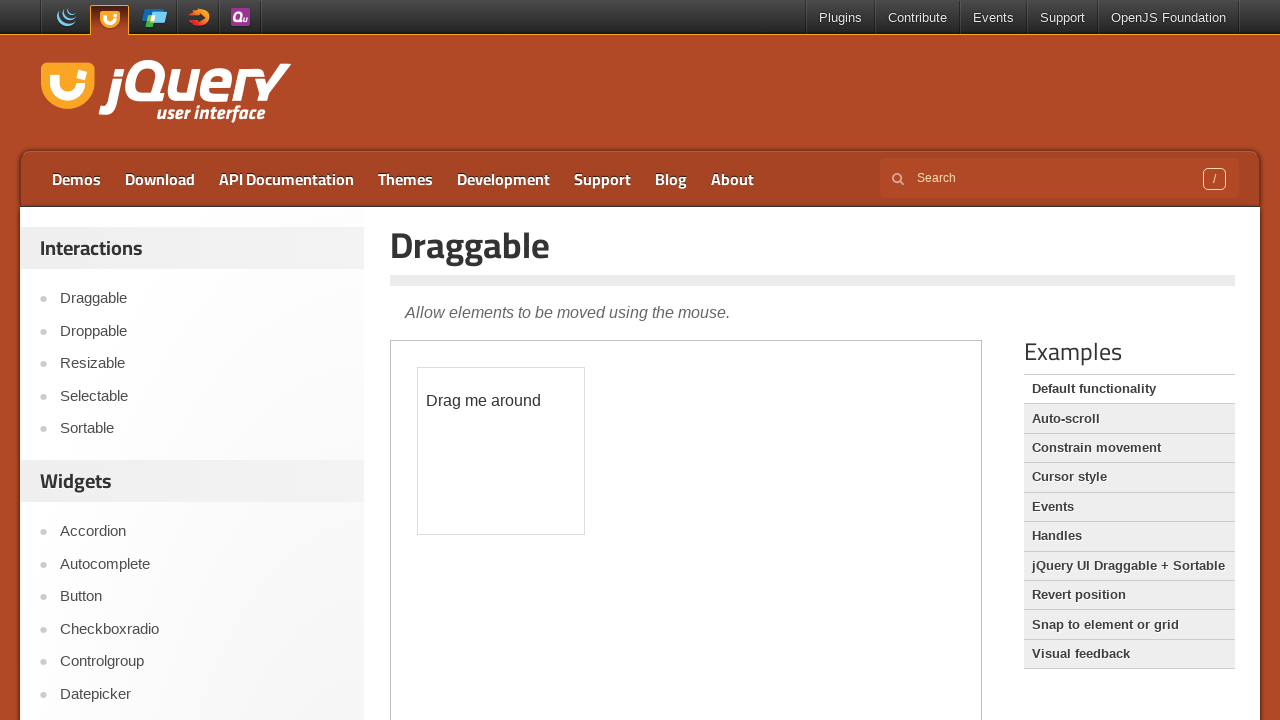